Tests finding an element by ID and retrieving its text content from a heading element

Starting URL: https://kristinek.github.io/site/examples/locators

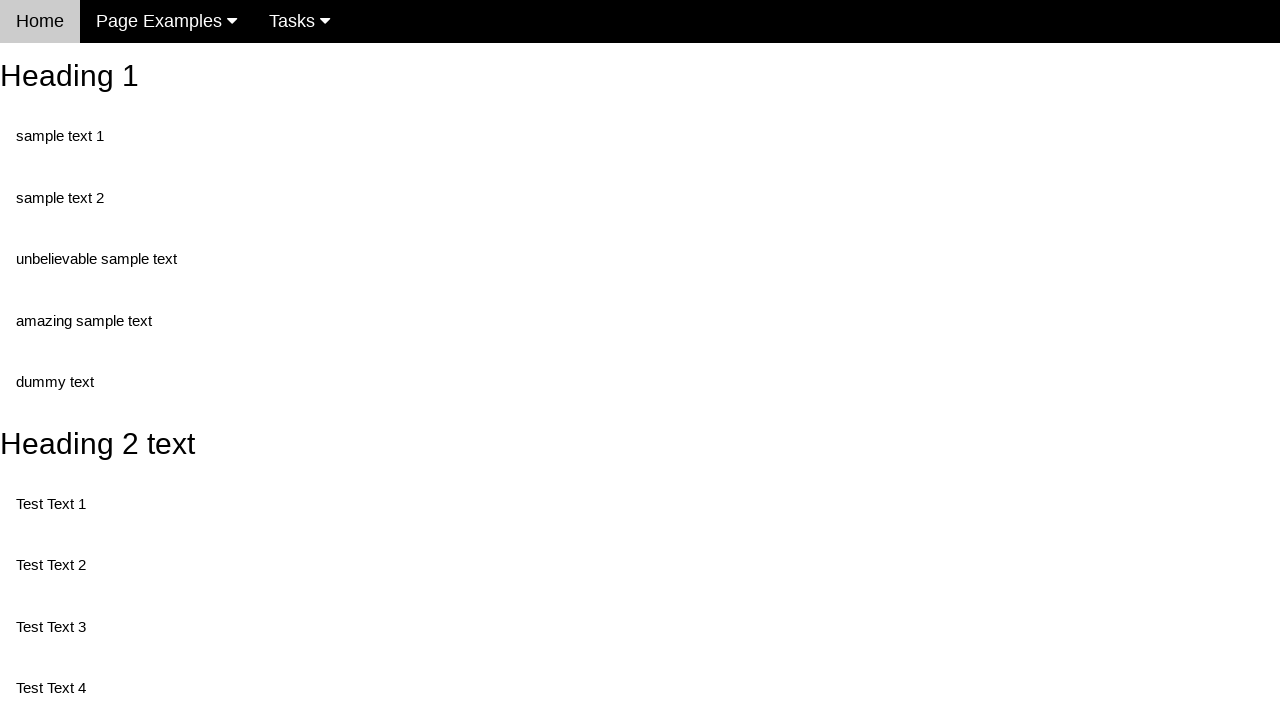

Navigated to locators example page
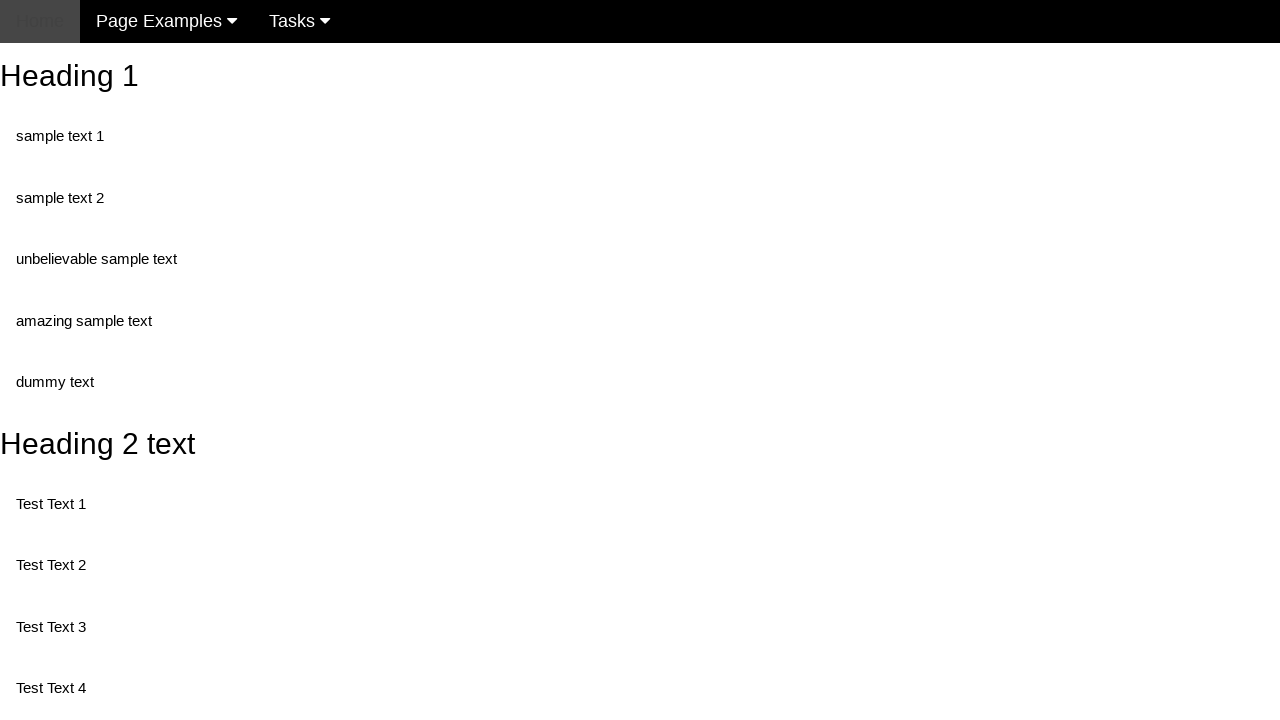

Retrieved text content from heading element with id 'heading_2'
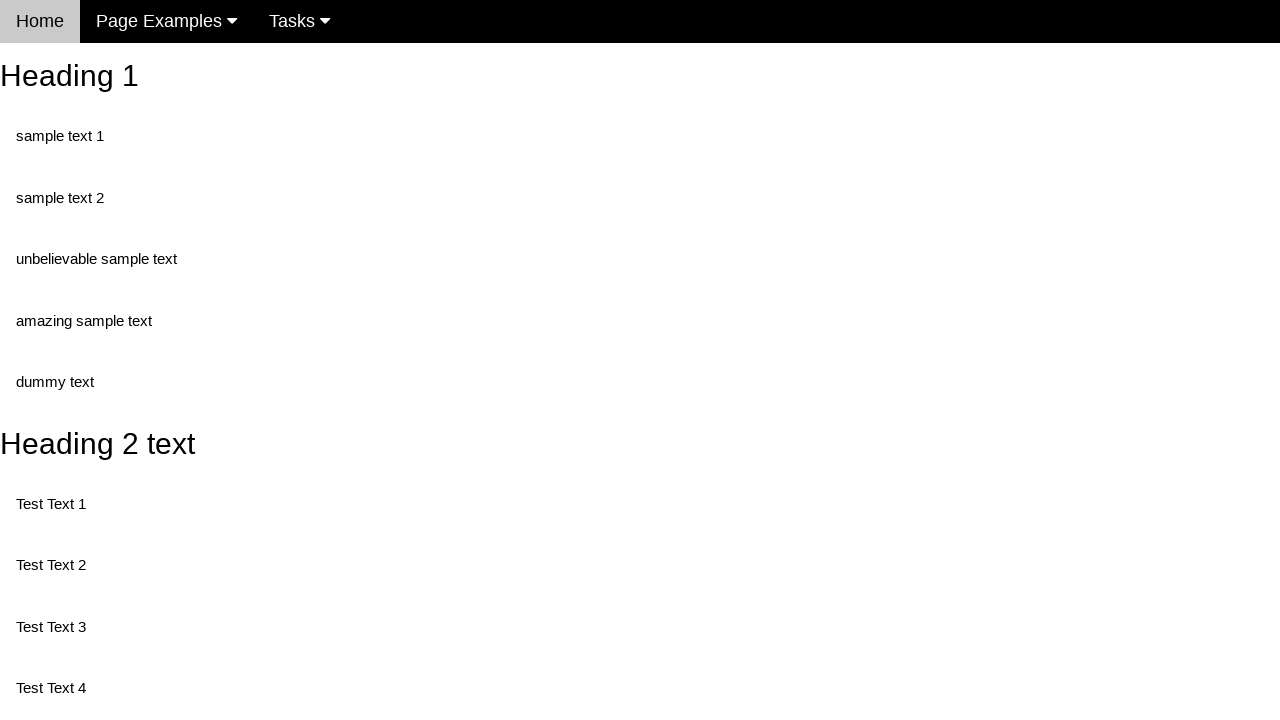

Printed heading text to console
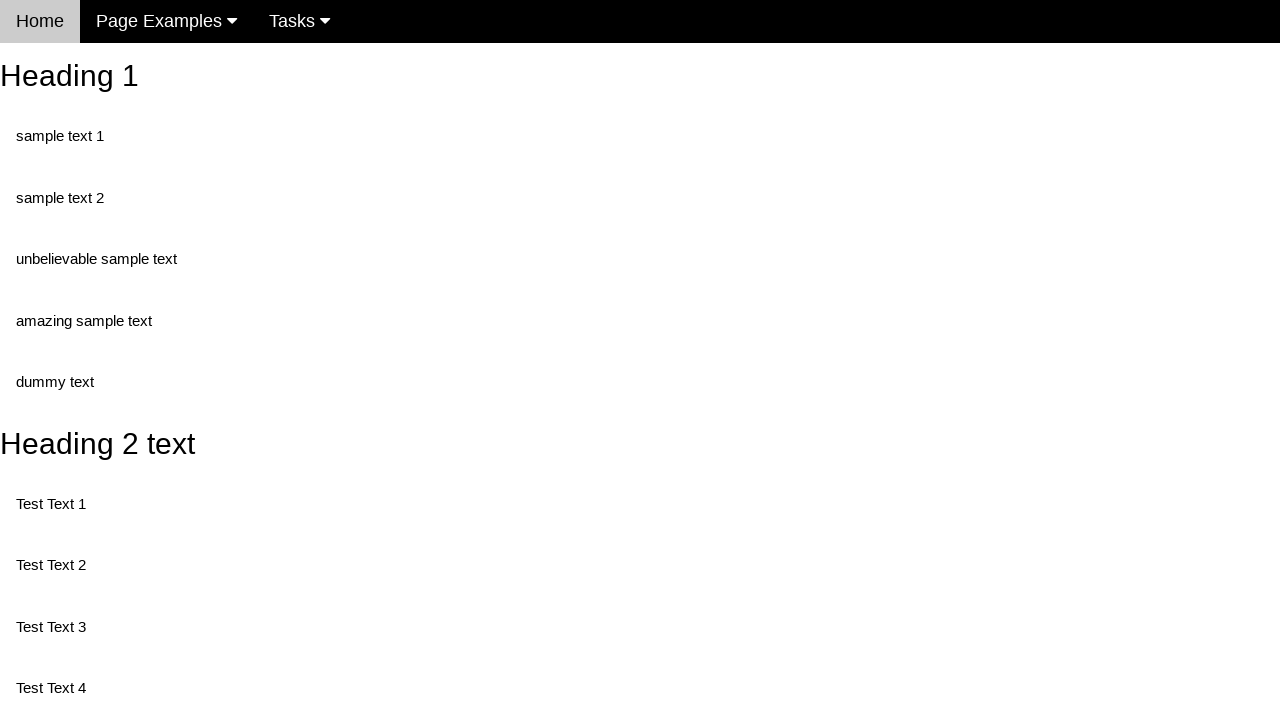

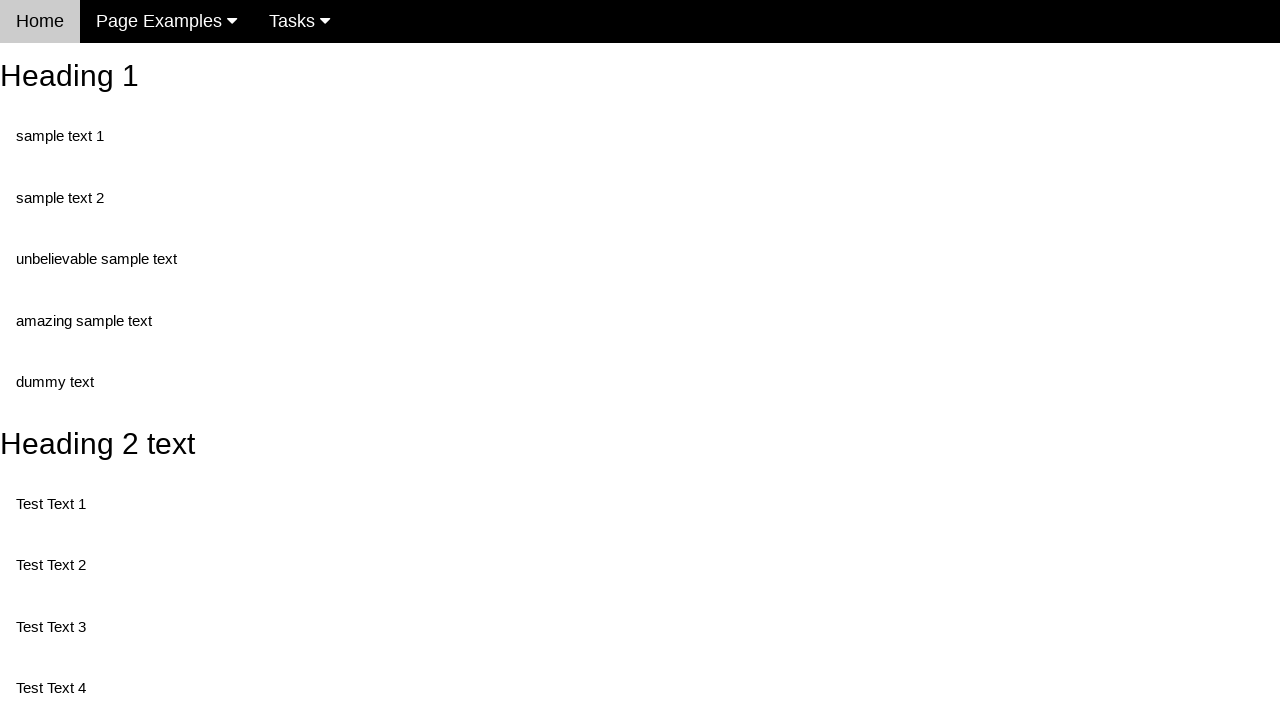